Tests dynamic loading functionality by clicking a start button and verifying that "Hello World!" text appears after loading completes

Starting URL: https://automationfc.github.io/dynamic-loading/

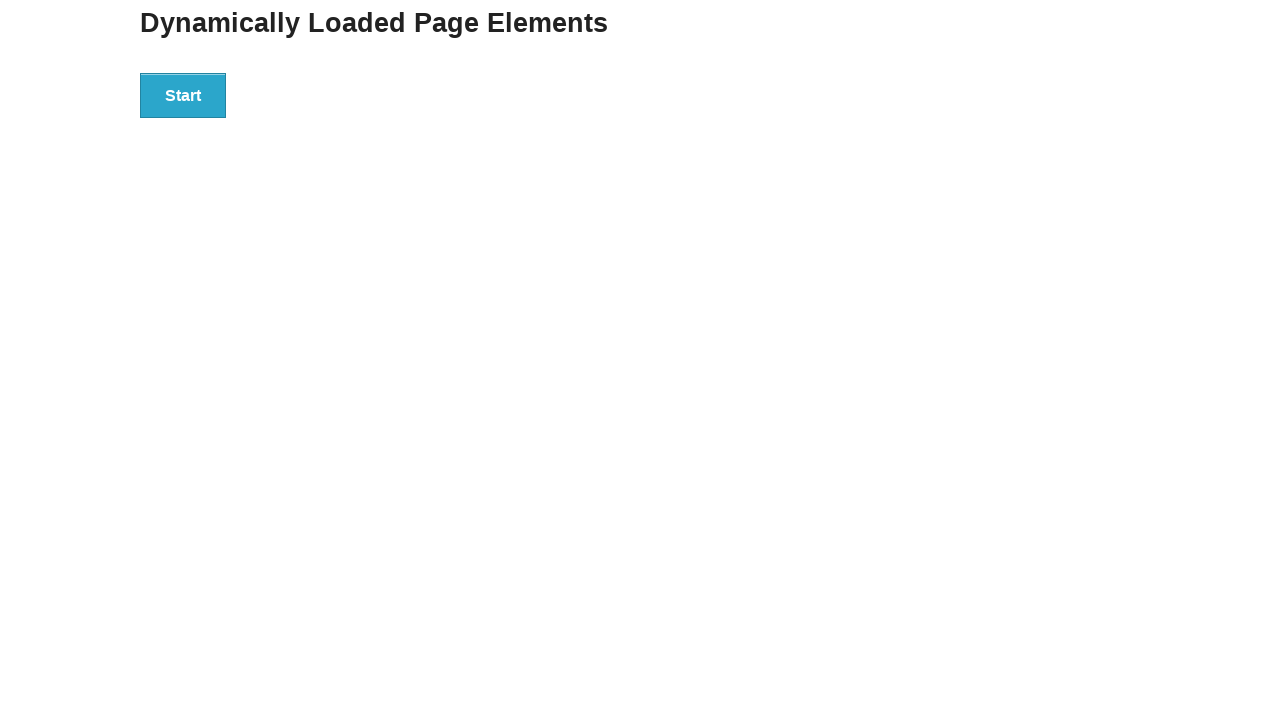

Clicked the start button to trigger dynamic loading at (183, 95) on xpath=//div[@id='start']/button
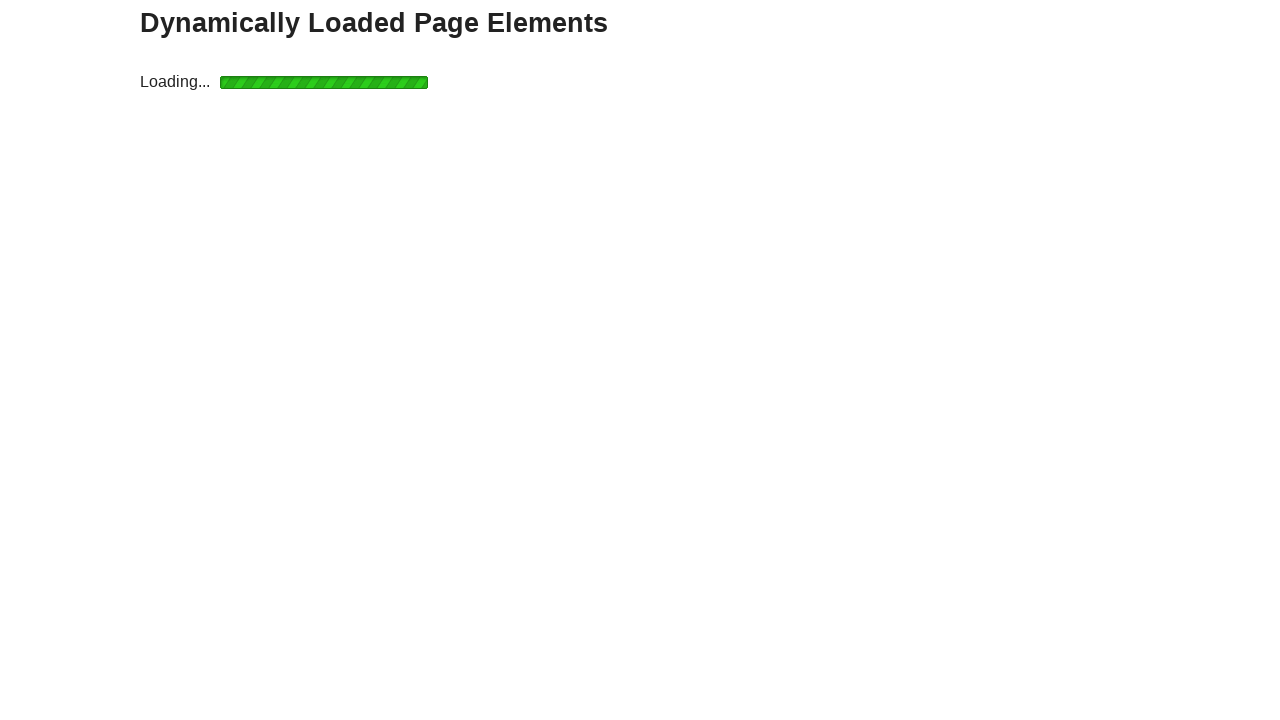

Waited for 'Hello World!' text to appear after loading completes
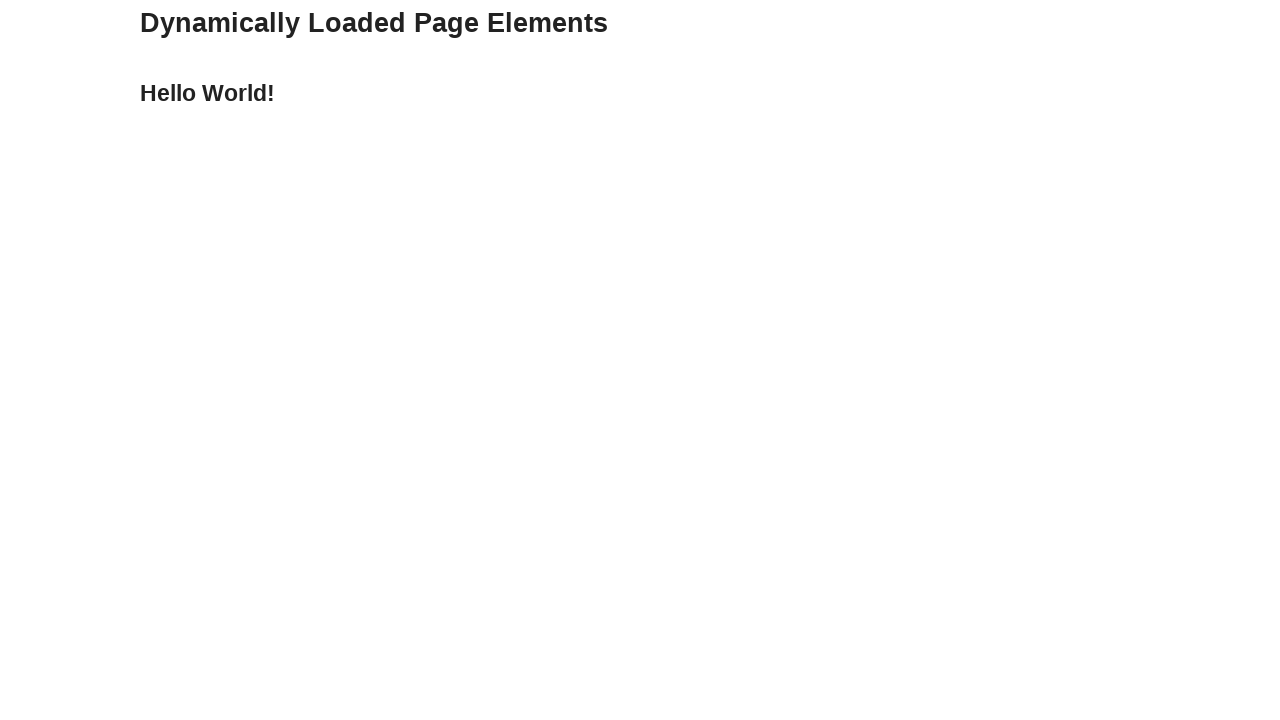

Verified that the finish message displays 'Hello World!'
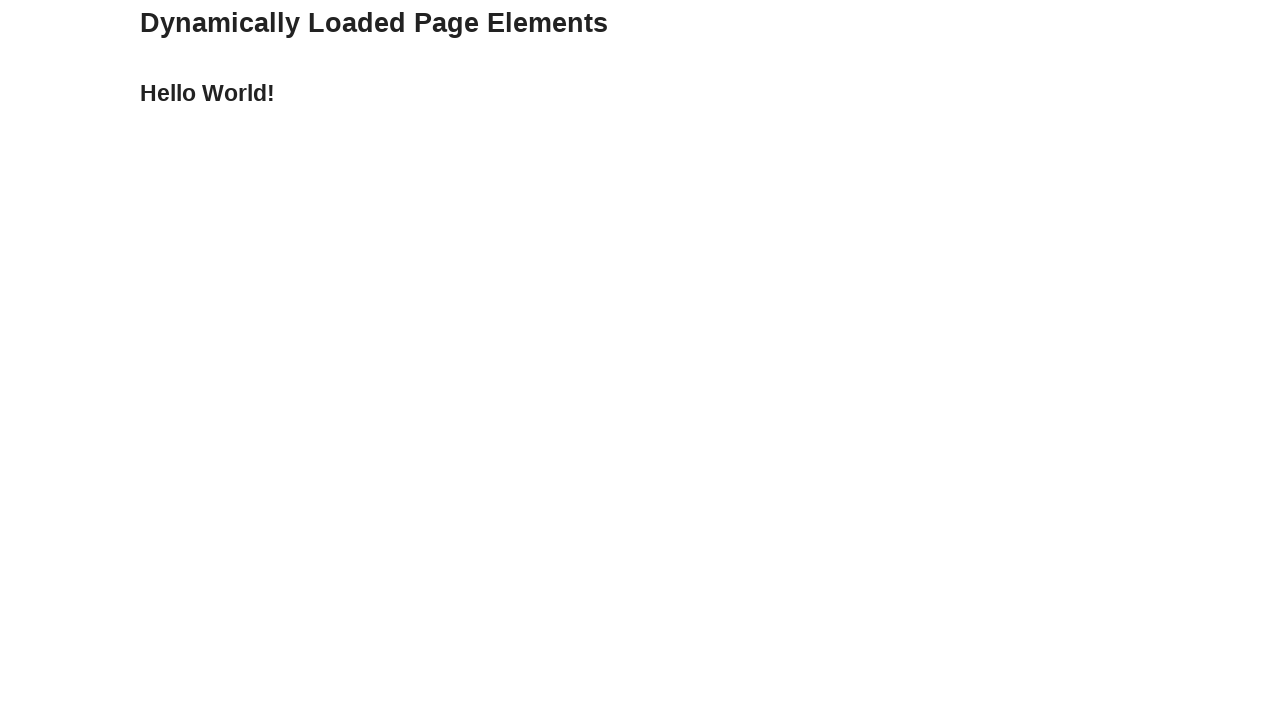

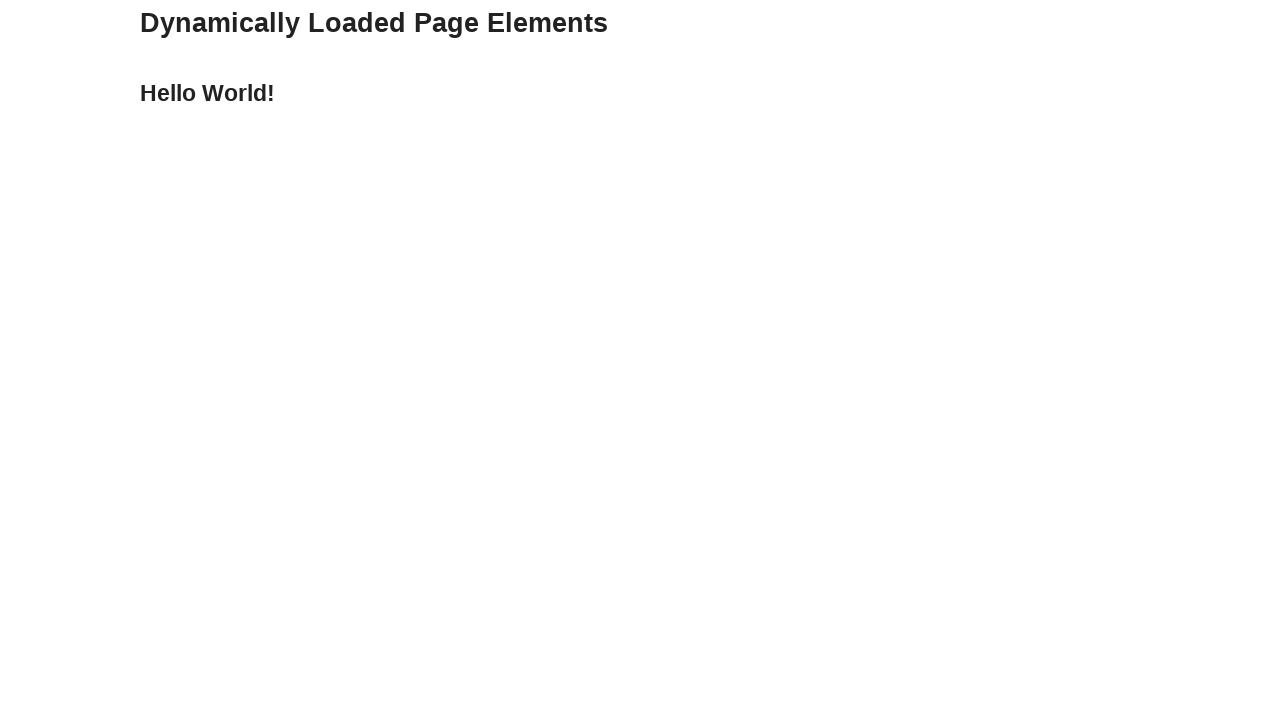